Tests mouse hover functionality by navigating to the hovers page and hovering over an image to reveal hidden content

Starting URL: https://the-internet.herokuapp.com/

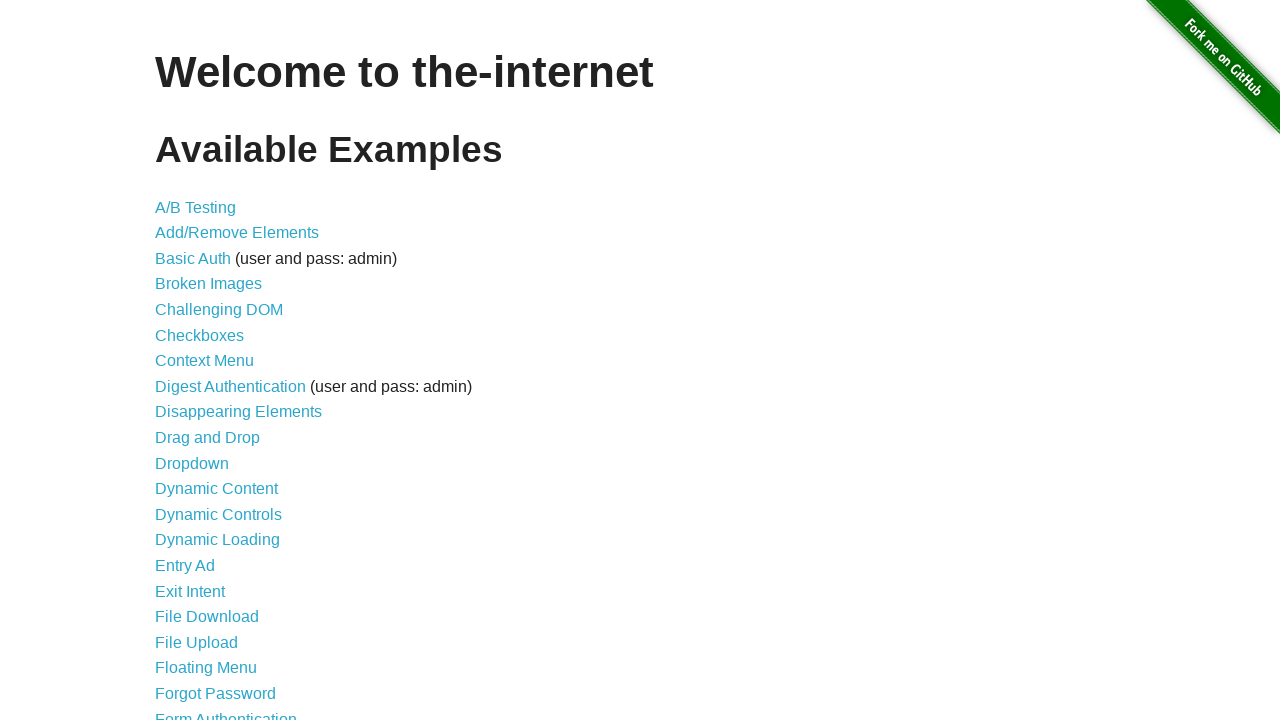

Clicked on the Hovers link at (180, 360) on xpath=//a[text()='Hovers']
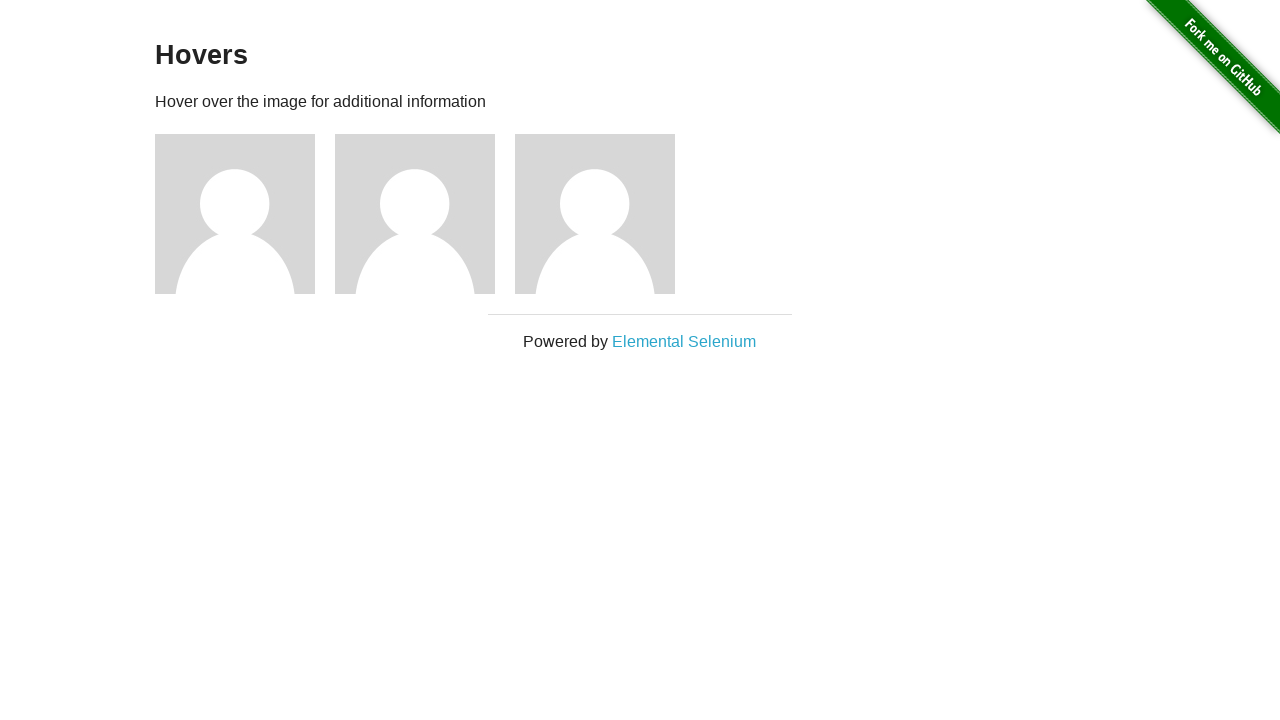

Hovered over the second user avatar image to reveal hidden content at (415, 214) on (//img[@alt='User Avatar'])[2]
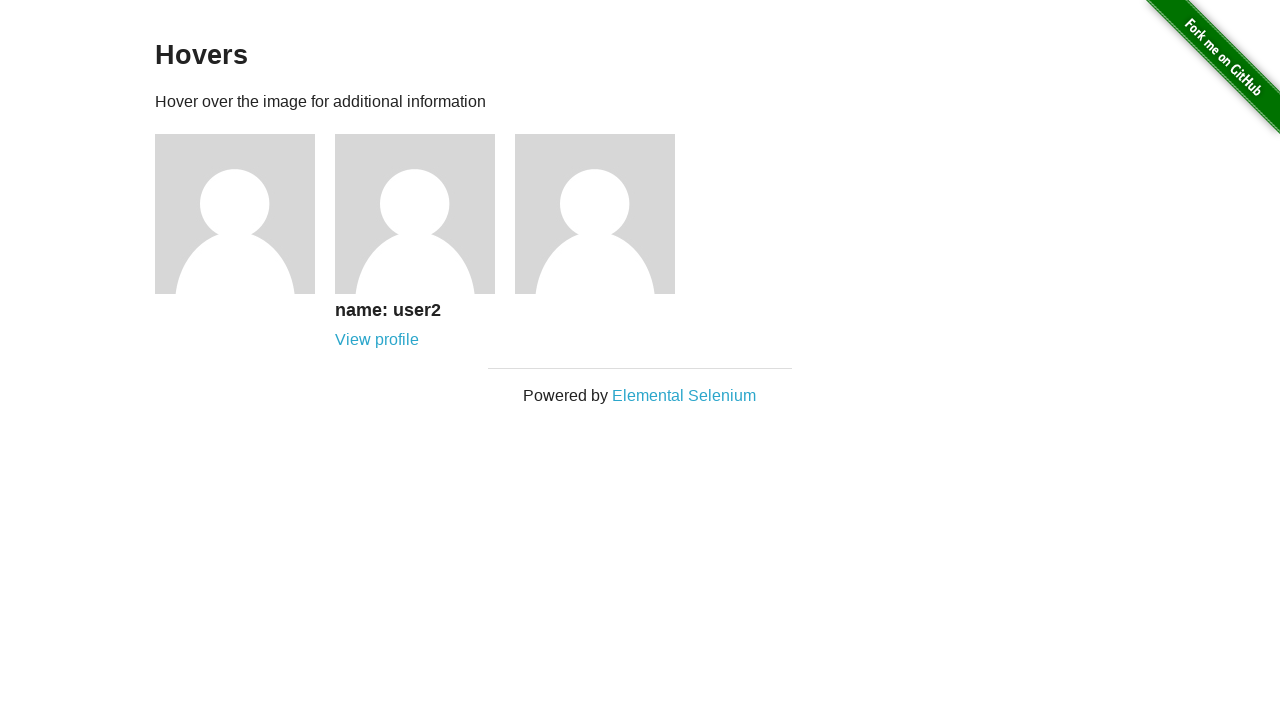

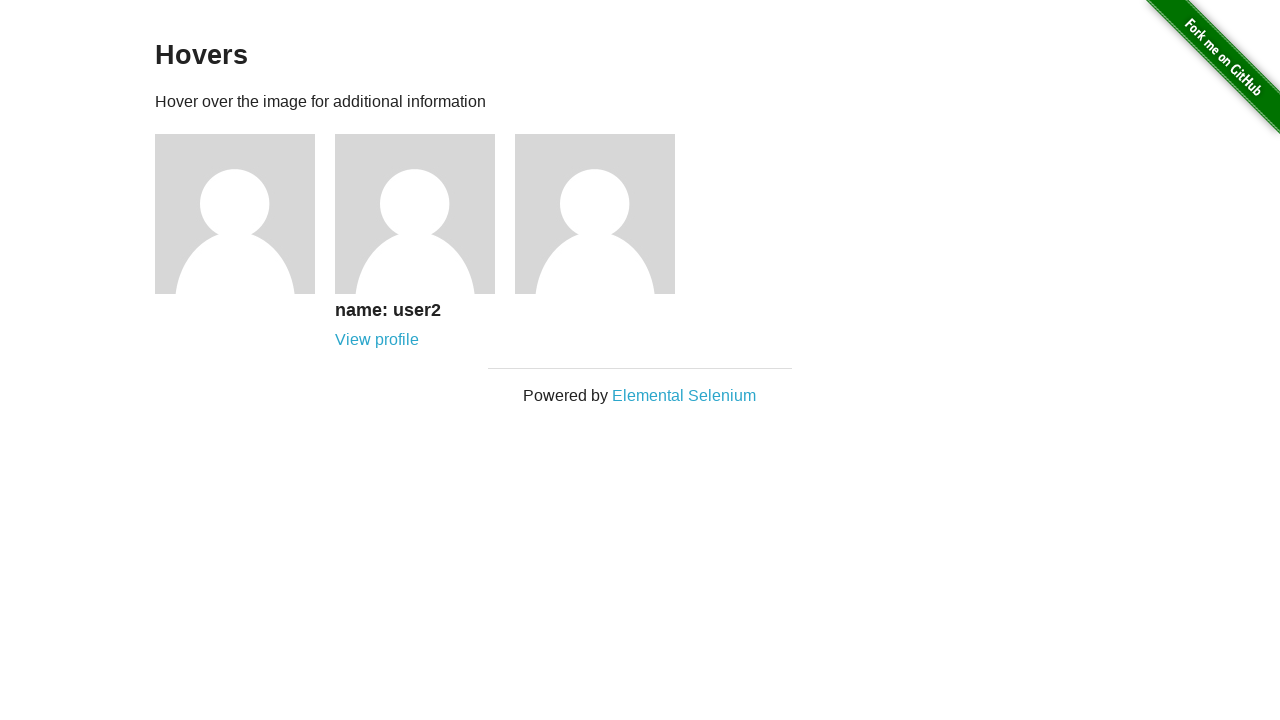